Tests the Radio Button page by selecting 'Yes' option, then 'Impressive' option, verifying single selection behavior and that 'No' option is disabled.

Starting URL: https://demoqa.com/radio-button

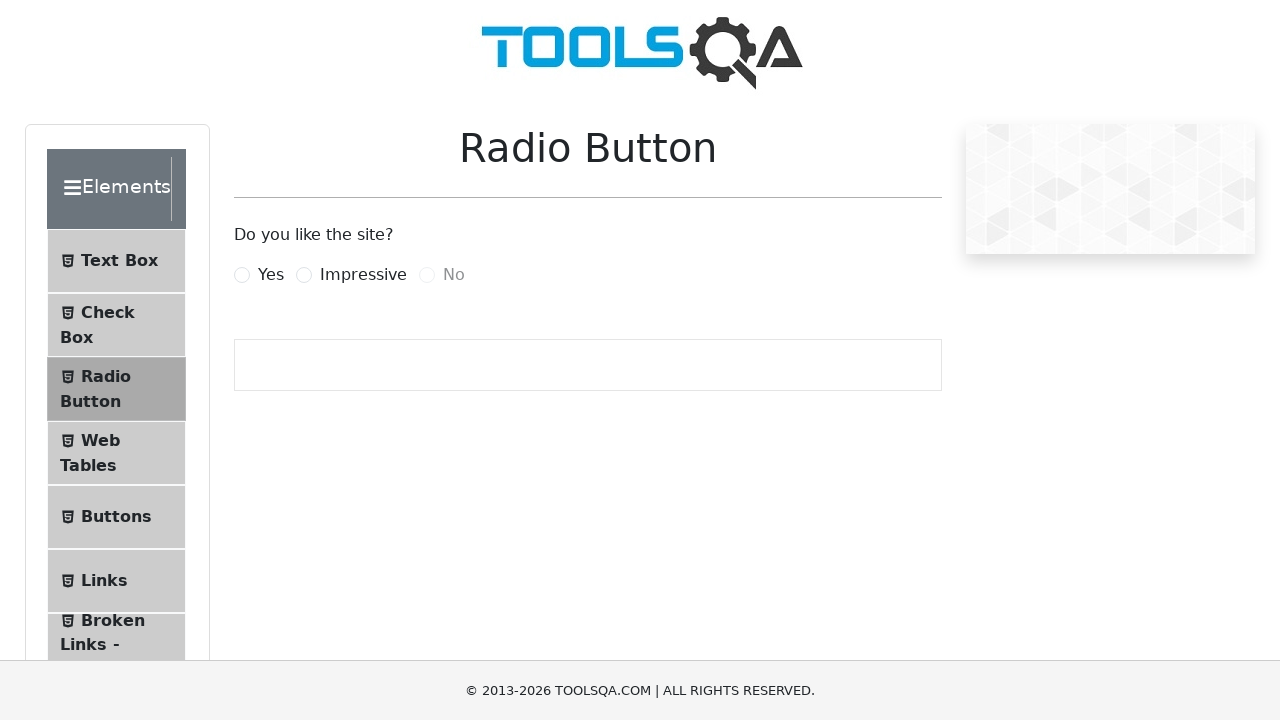

Clicked 'Yes' radio button option at (271, 275) on xpath=//label[contains(.,'Yes')]
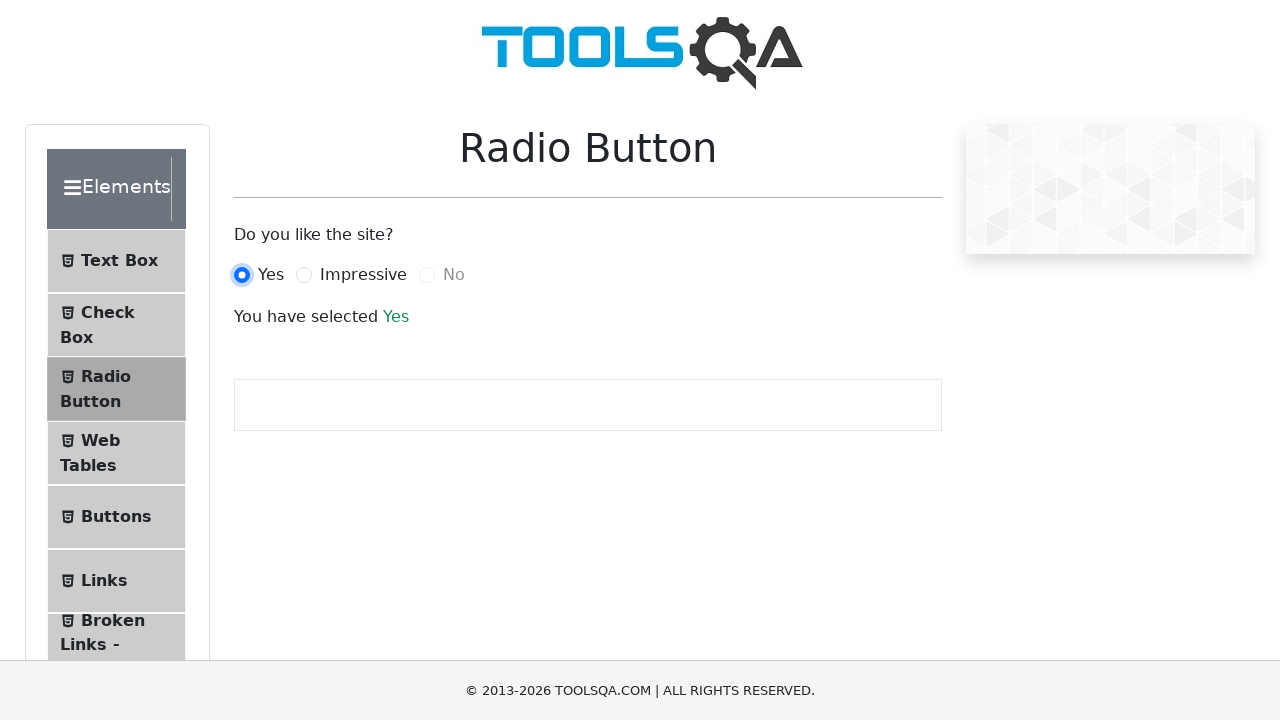

Verified 'Yes' option is selected (success message appeared)
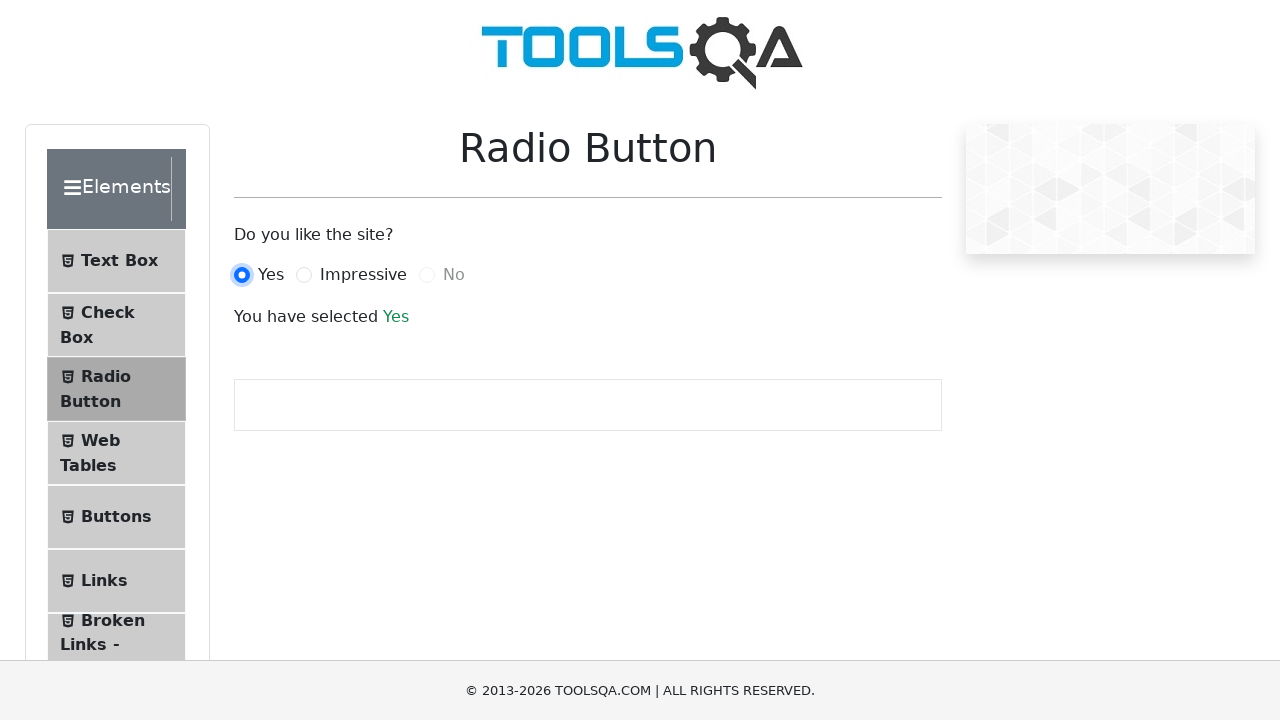

Clicked 'Impressive' radio button option at (363, 275) on xpath=//label[contains(.,'Impressive')]
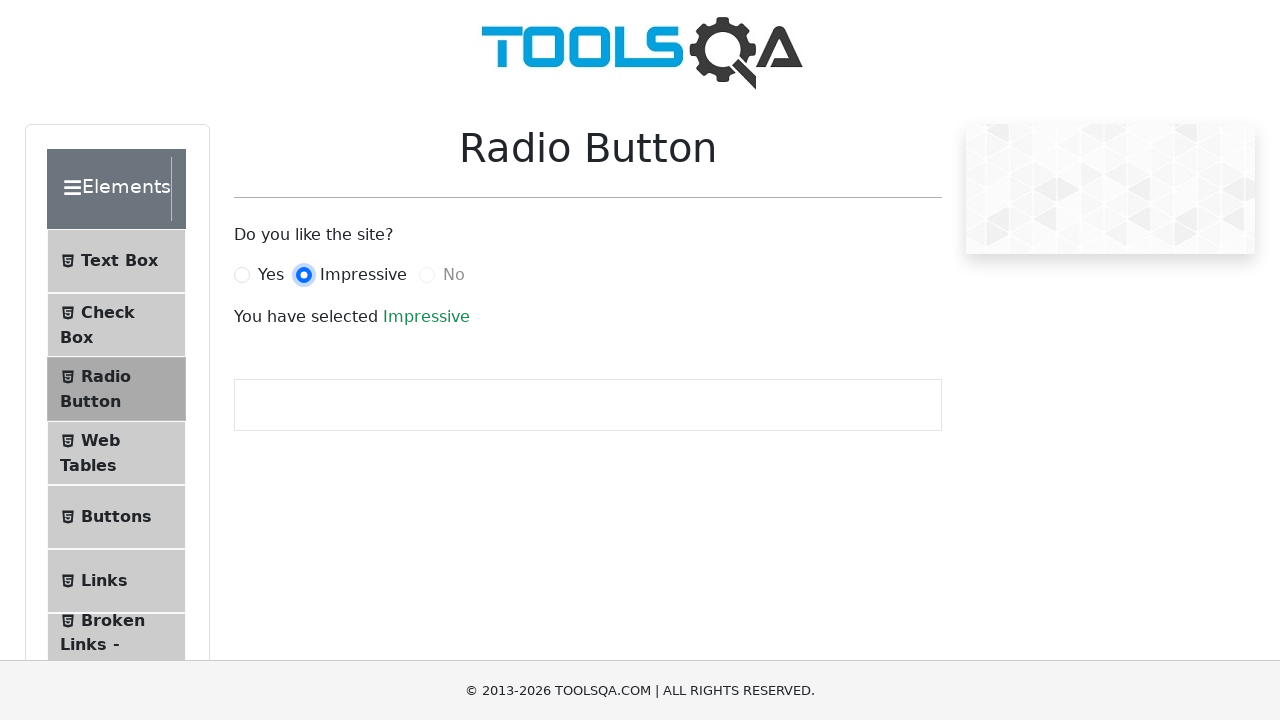

Verified 'Impressive' option is selected (success message appeared), confirming single selection behavior
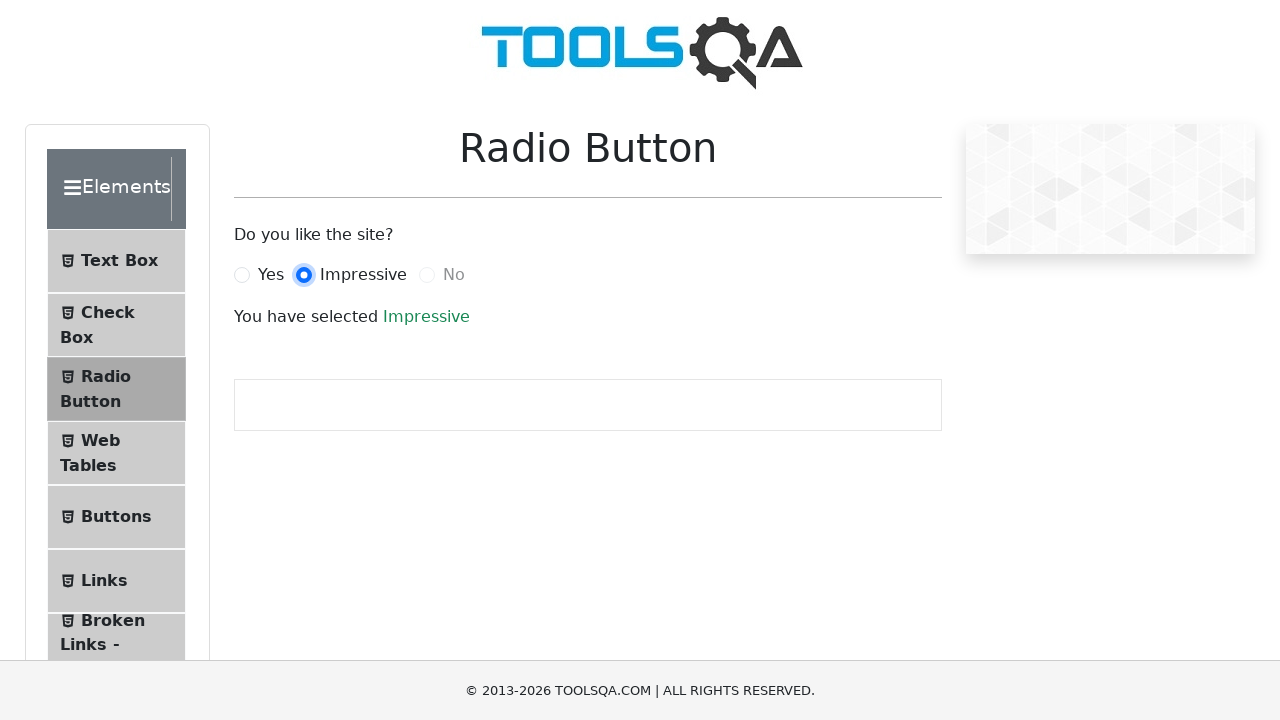

Verified 'No' radio button option is disabled
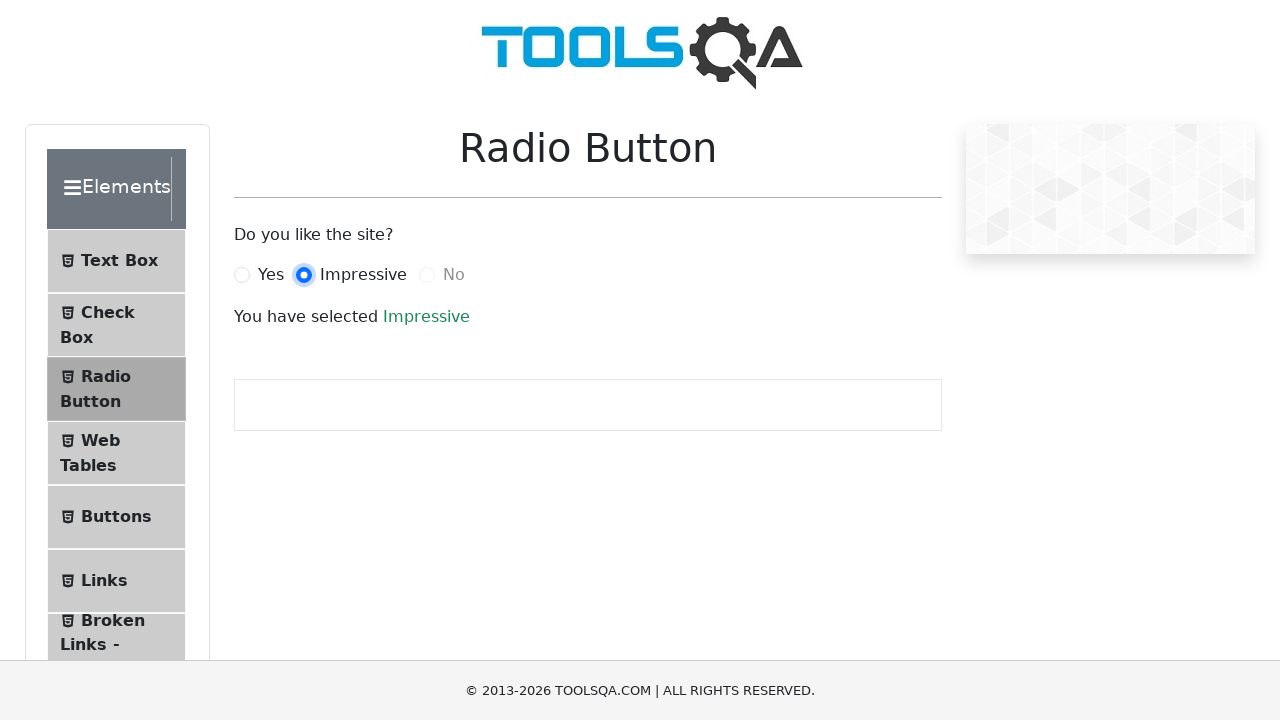

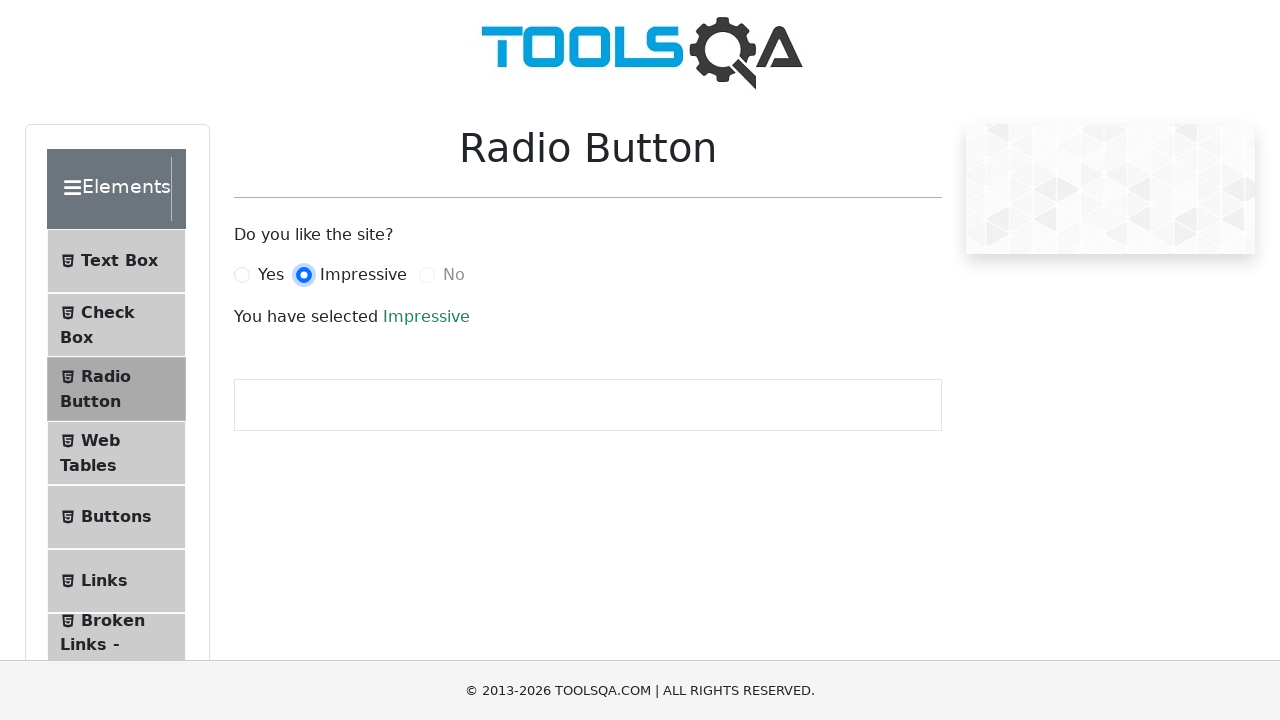